Tests page scrolling functionality by navigating to a YouTube channel page and scrolling down 900 pixels using JavaScript execution.

Starting URL: https://www.youtube.com/c/BakkappaN_SoftwareTesting_Videos

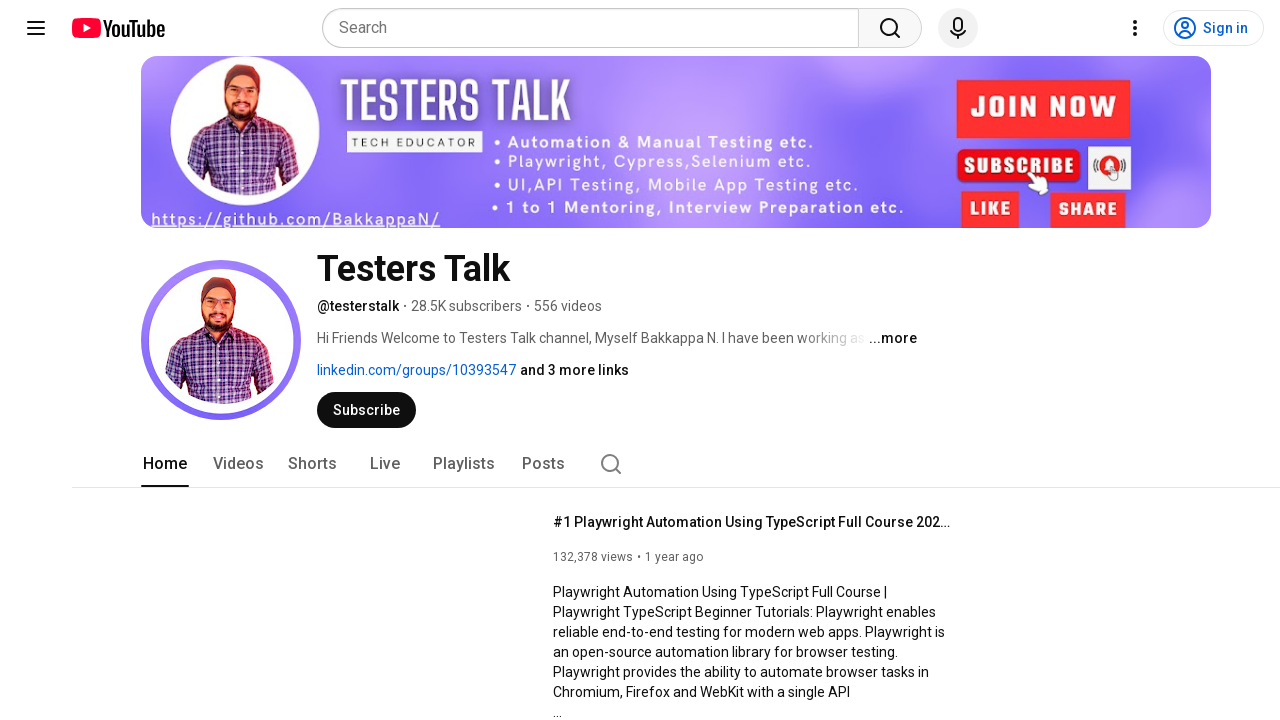

Navigated to YouTube channel page
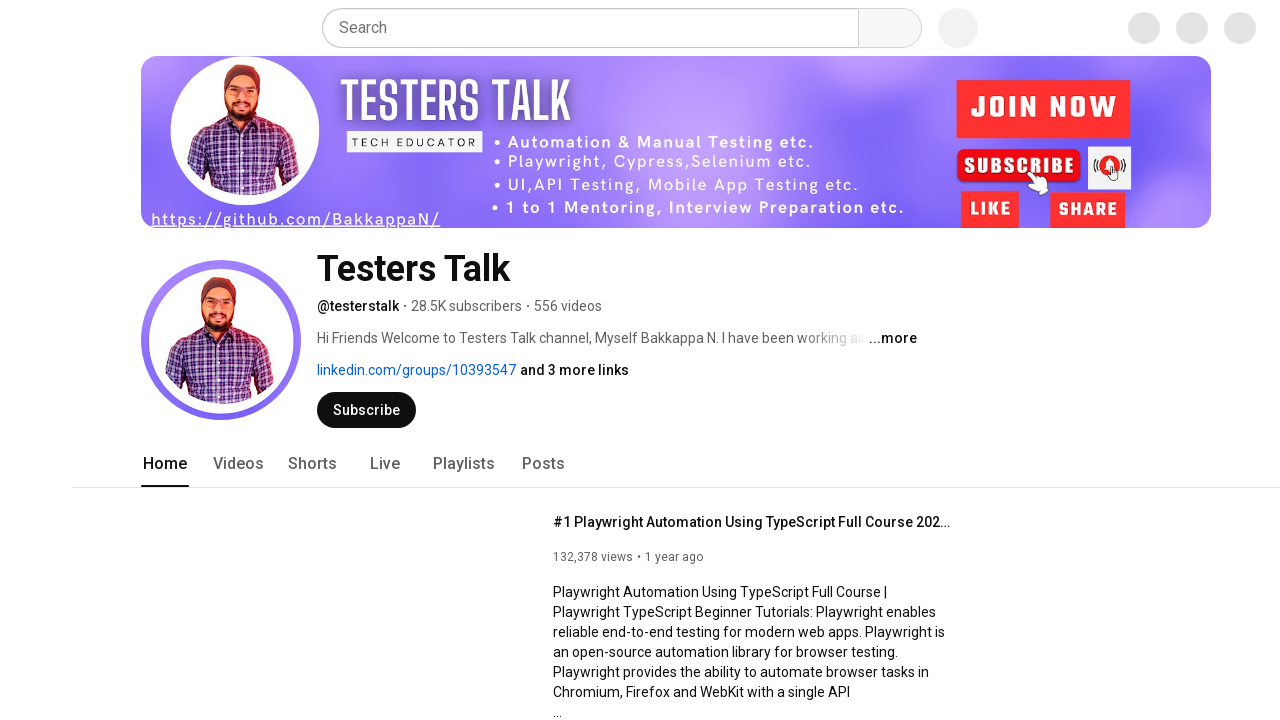

Scrolled down the page by 900 pixels using JavaScript
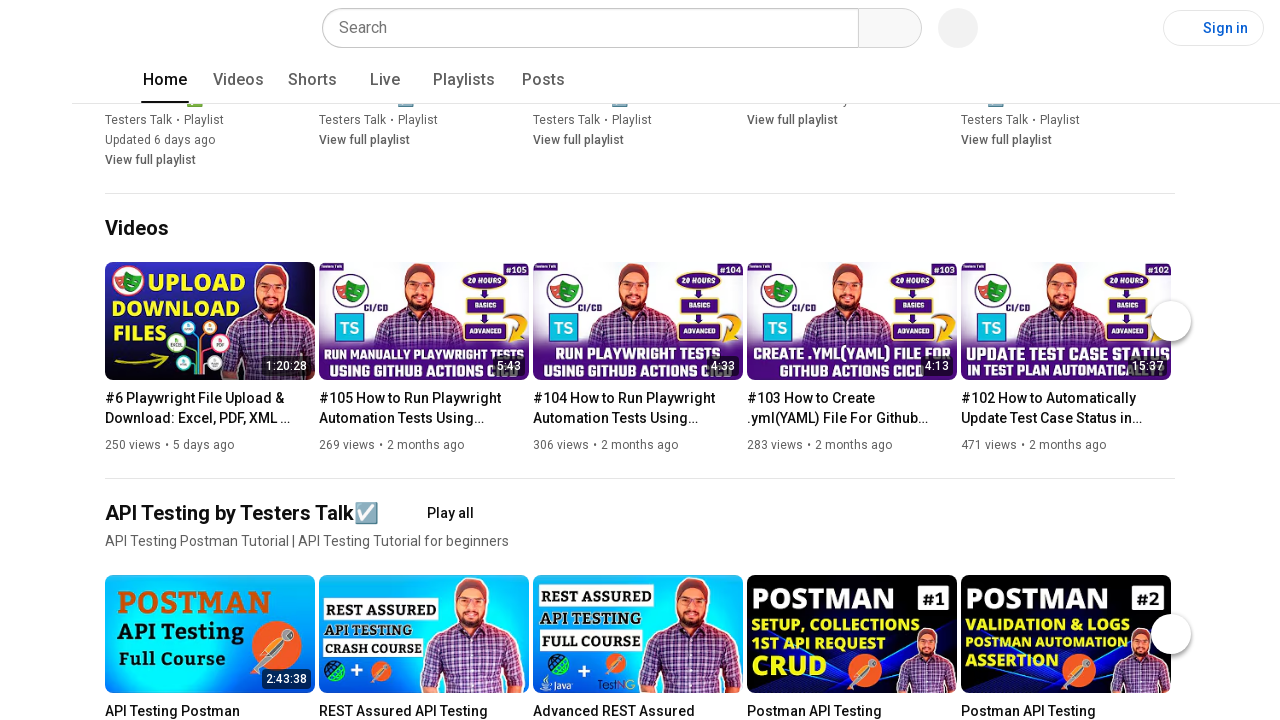

Waited 2 seconds to observe scroll result
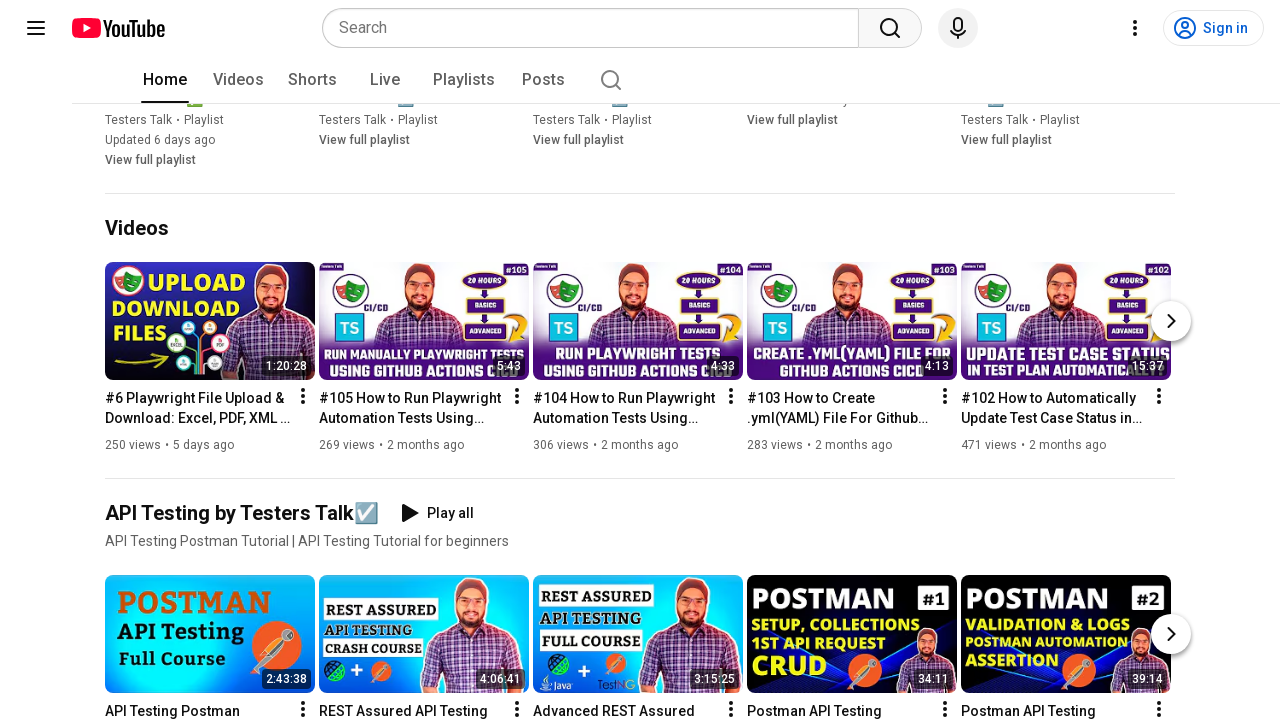

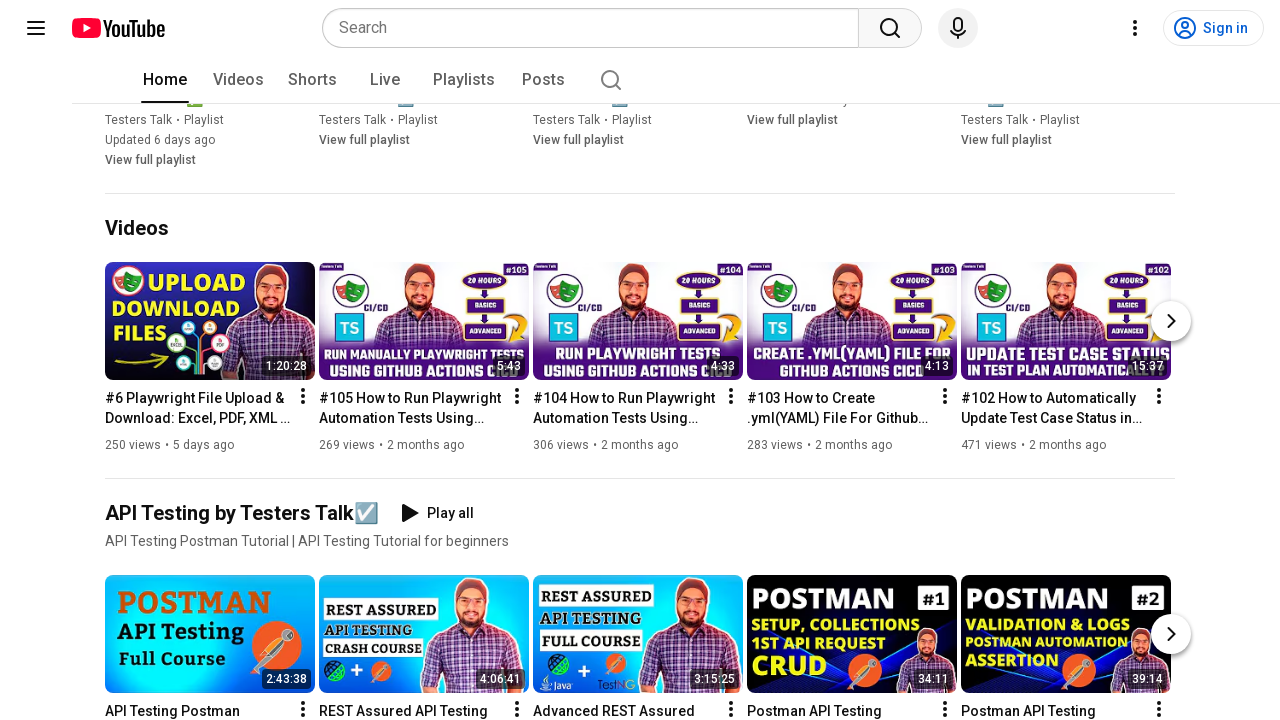